Tests sorting the Email column in ascending order by clicking the column header and verifying the text values are sorted alphabetically.

Starting URL: http://the-internet.herokuapp.com/tables

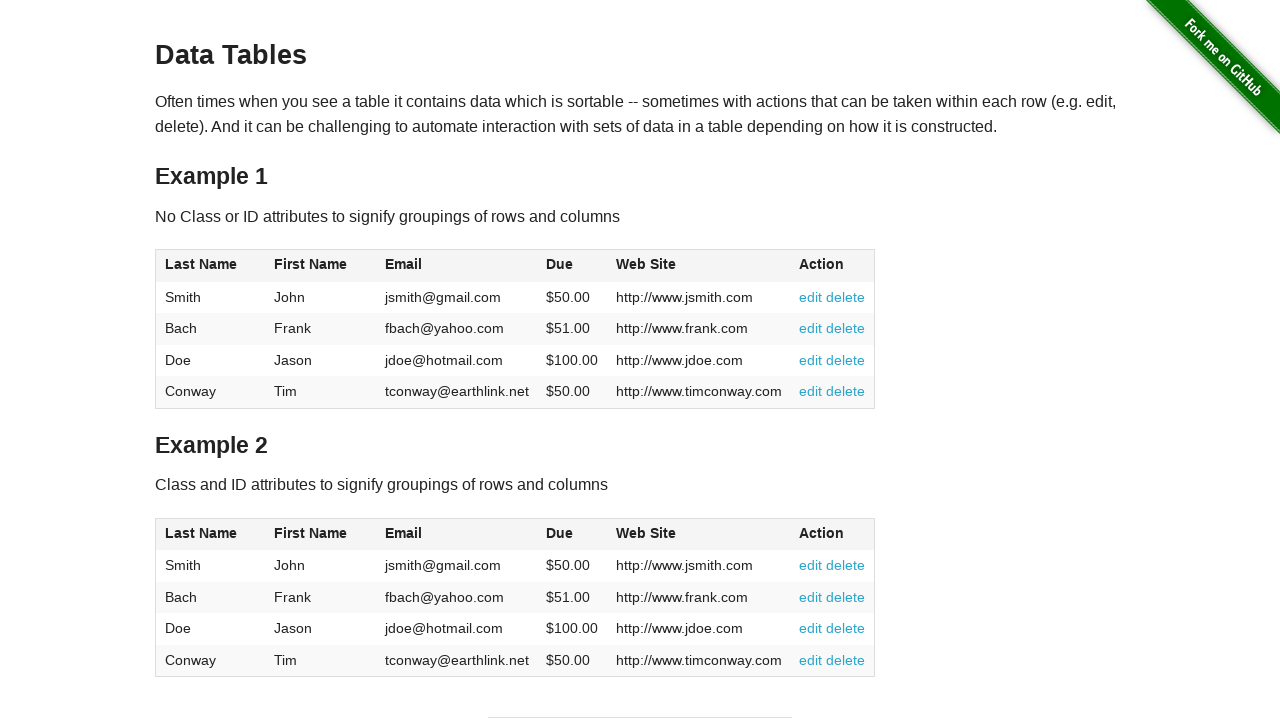

Clicked Email column header to sort ascending at (457, 266) on #table1 thead tr th:nth-of-type(3)
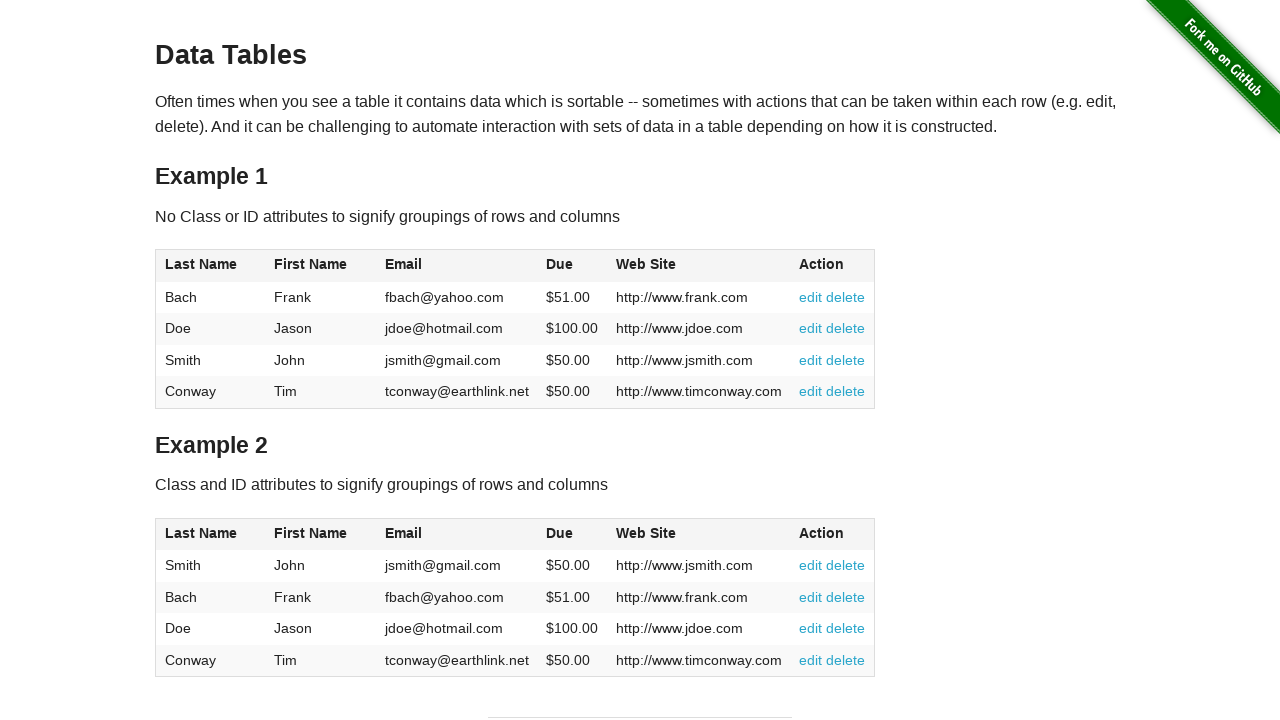

Email column data loaded after sort
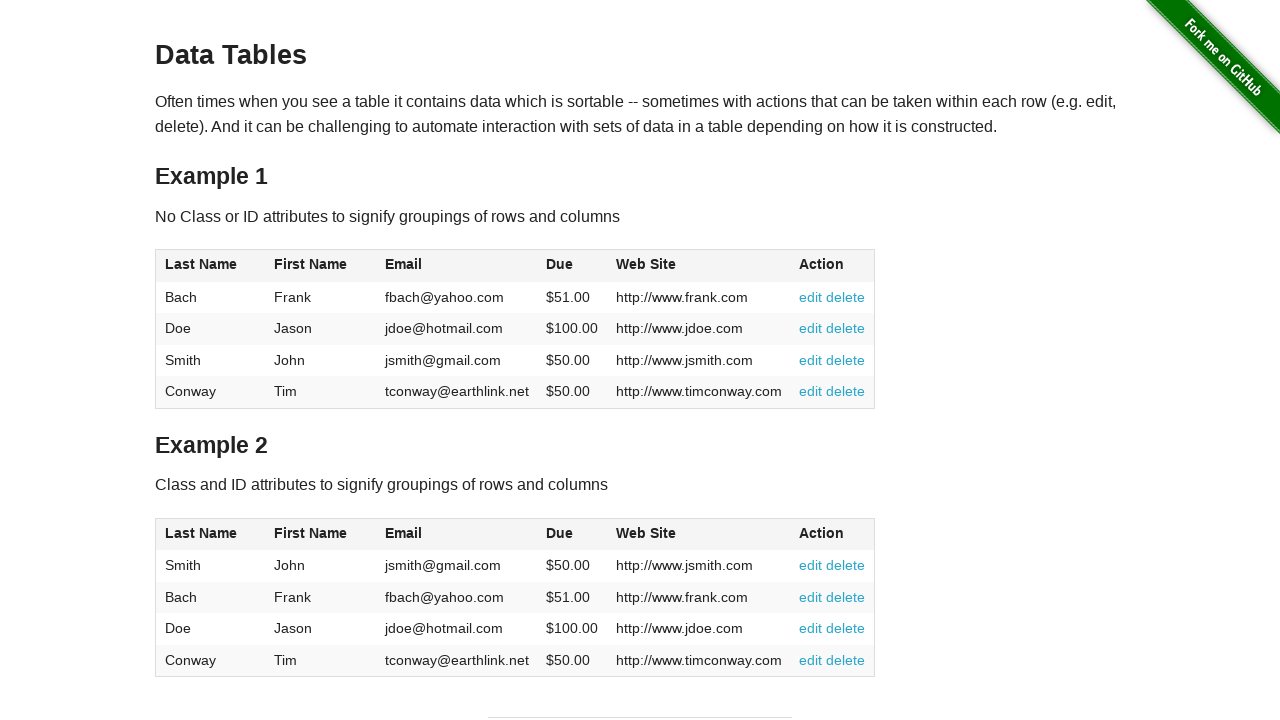

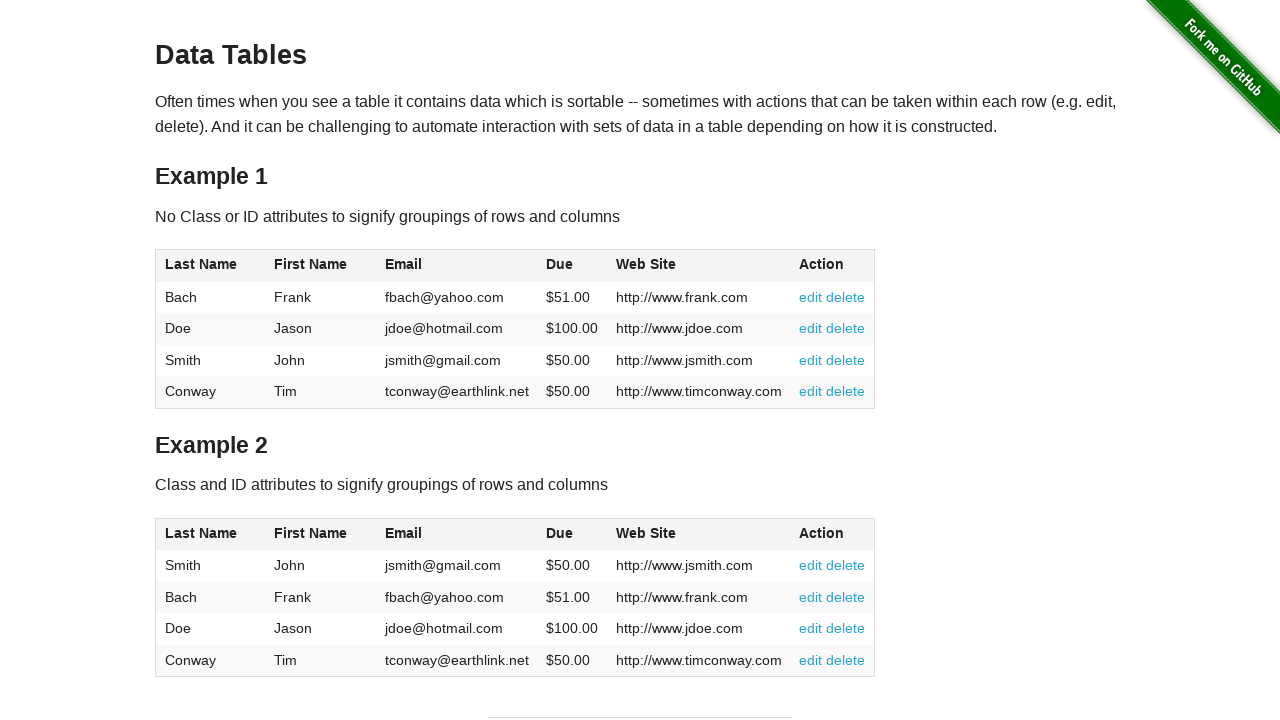